Tests browser navigation features including back/forward navigation, opening new windows and tabs, and navigating to different pages. Demonstrates window management and multi-tab browsing.

Starting URL: https://www.sunglasshut.com/uk

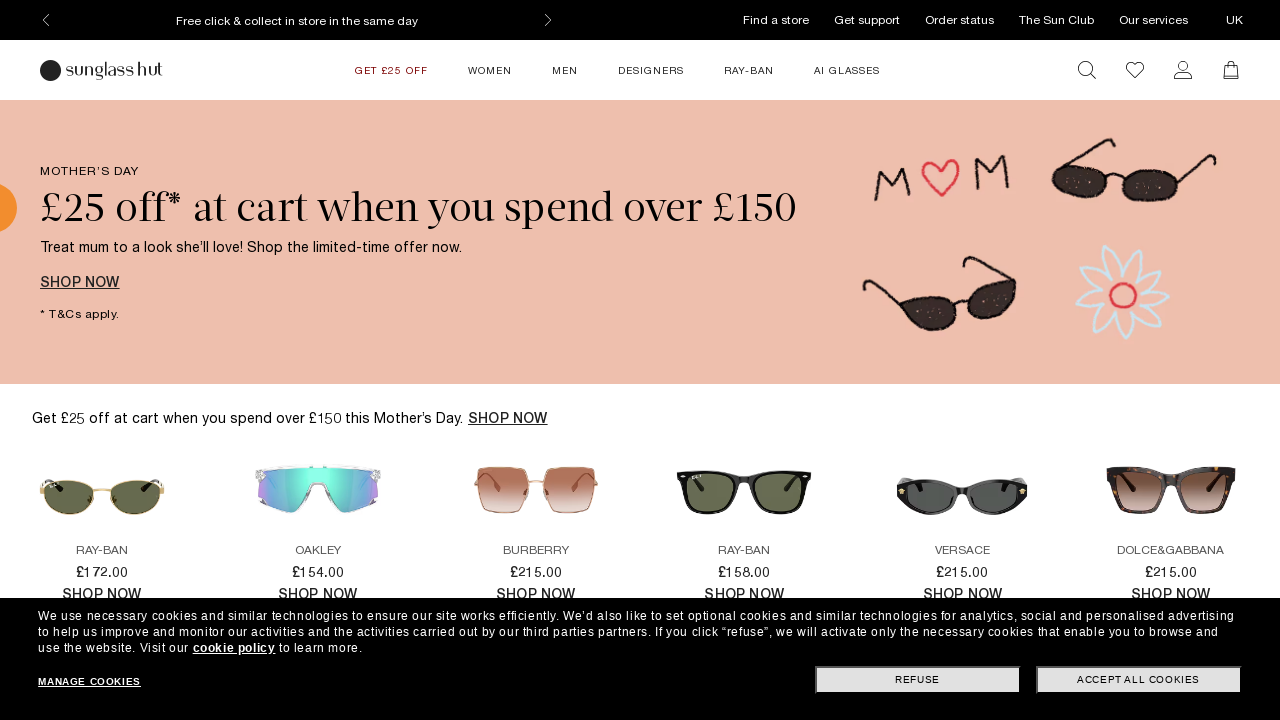

Navigated back to previous page in history
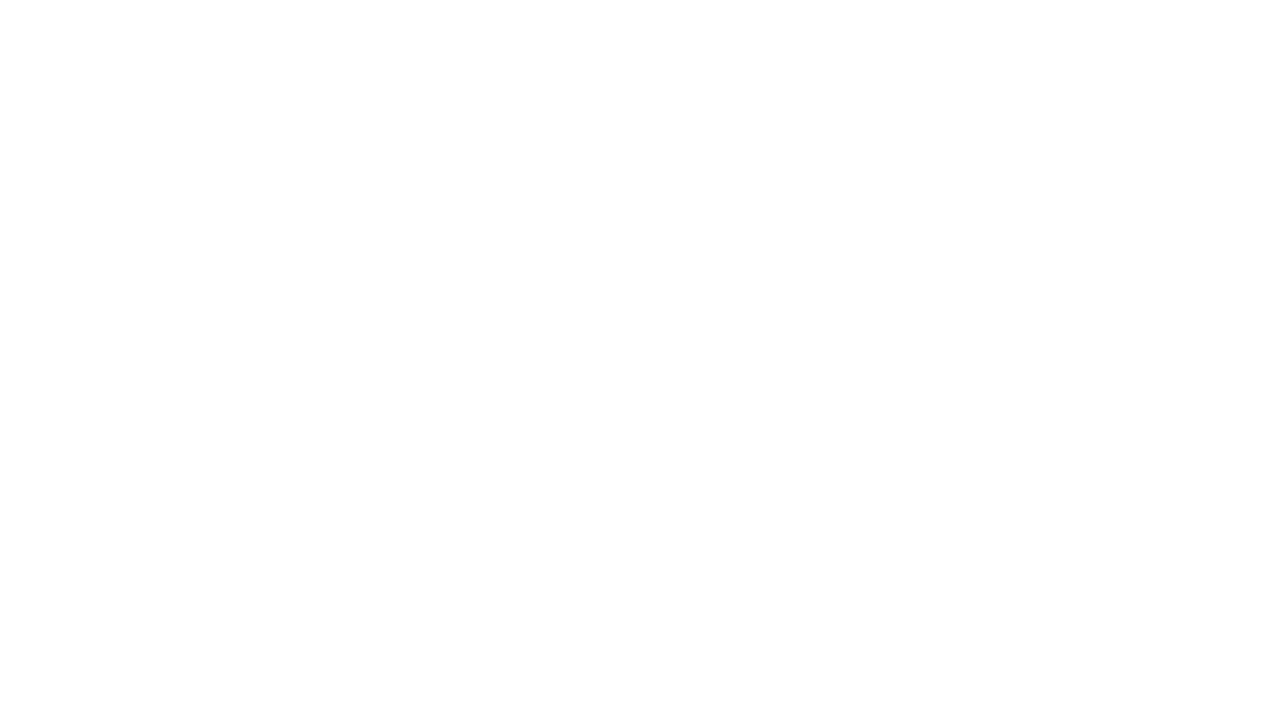

Previous page loaded and stabilized
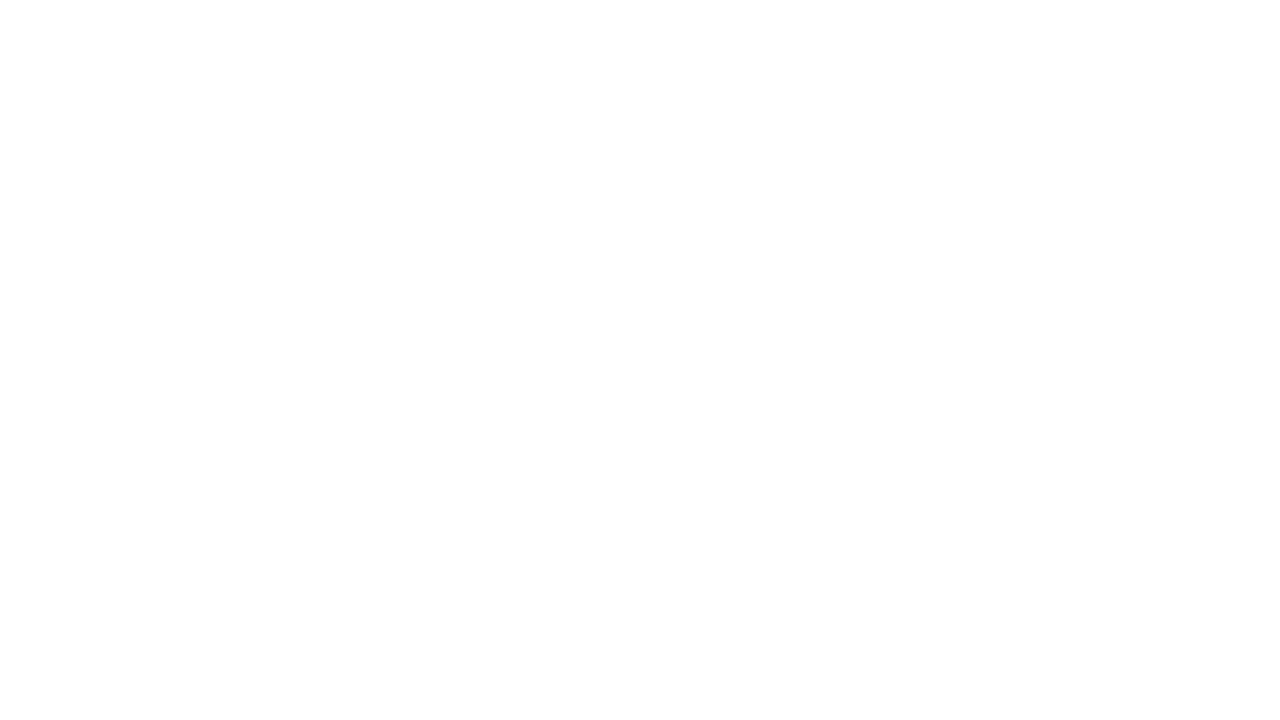

Navigated forward in browser history
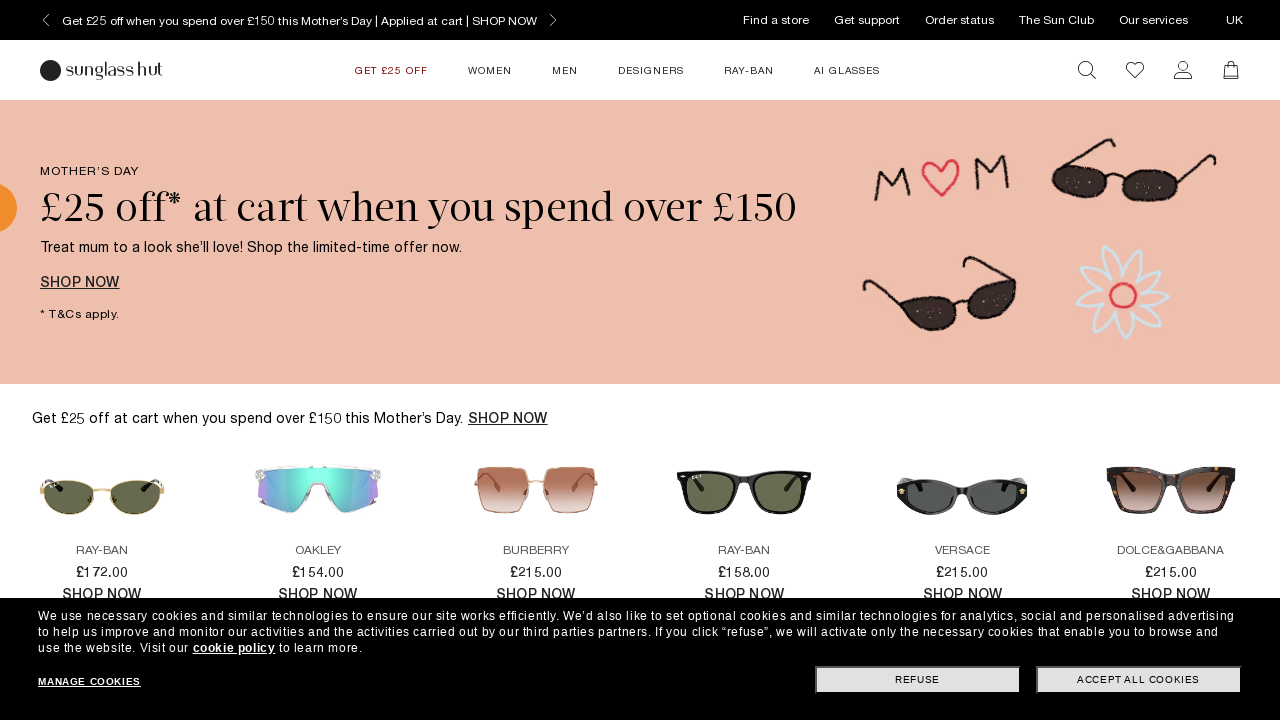

Forward page loaded and stabilized
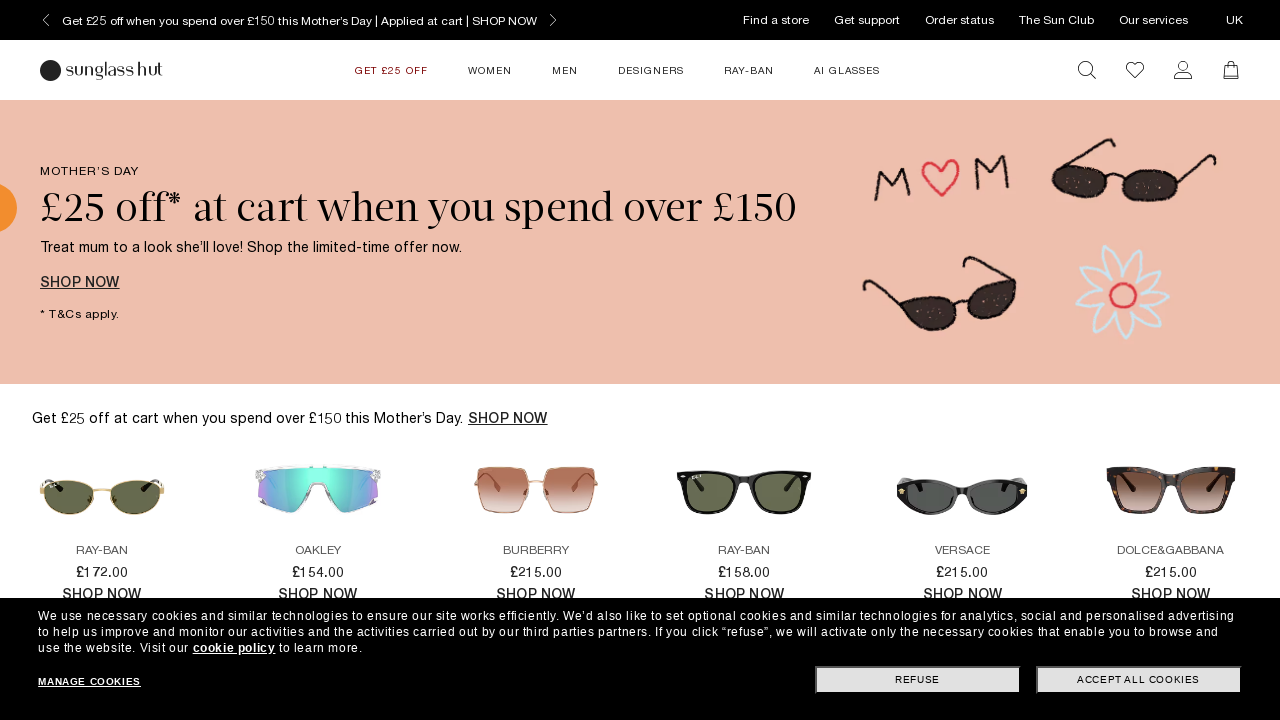

Opened a new page (simulating new window)
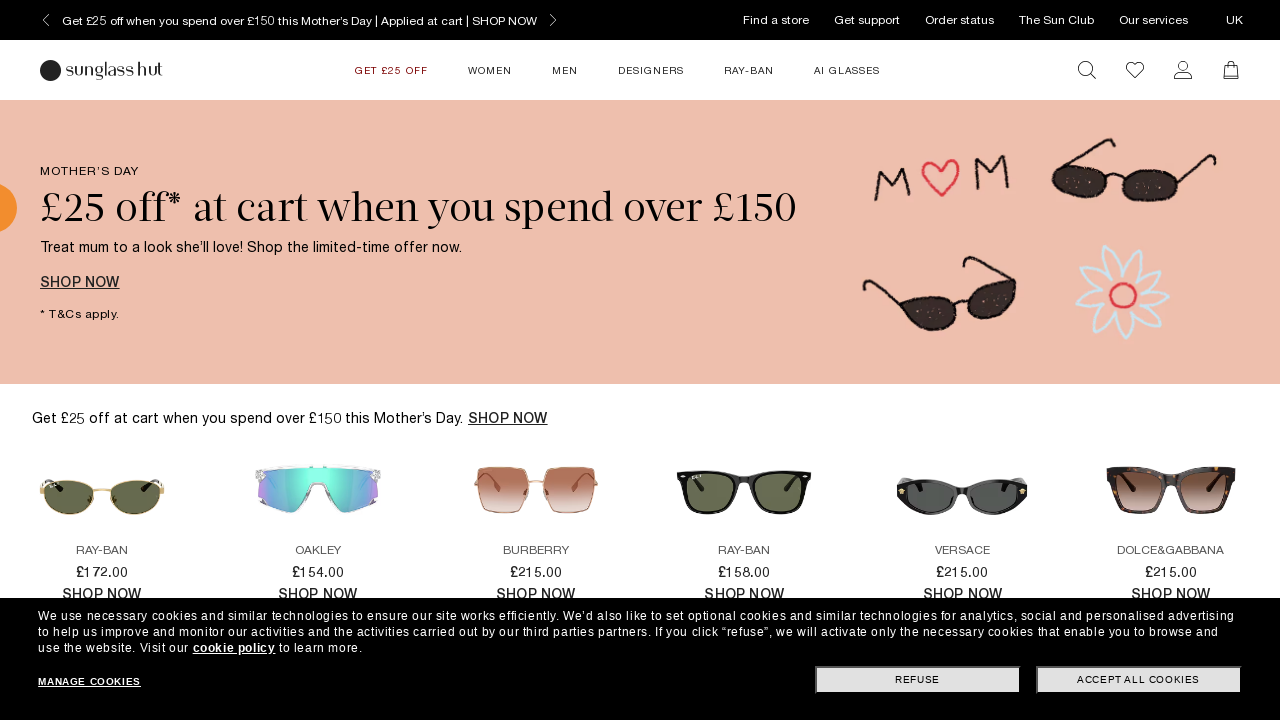

Navigated new page to Selenium documentation overview
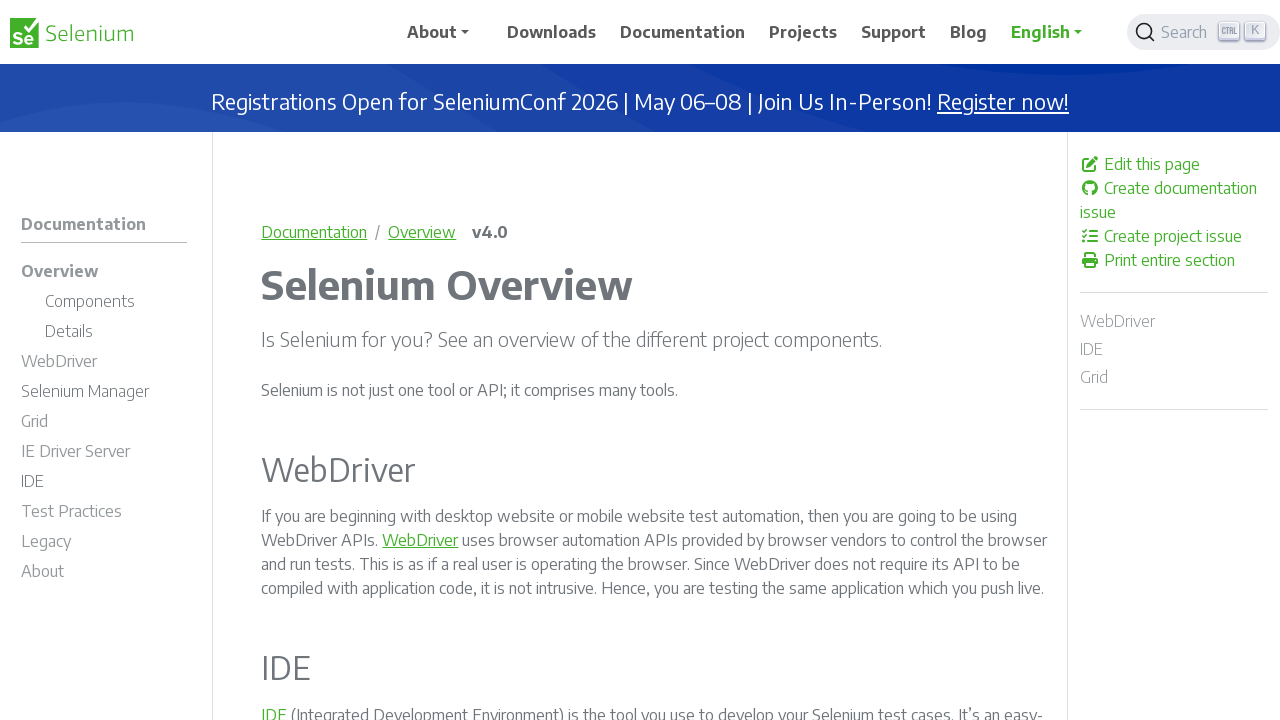

Selenium documentation page loaded and stabilized
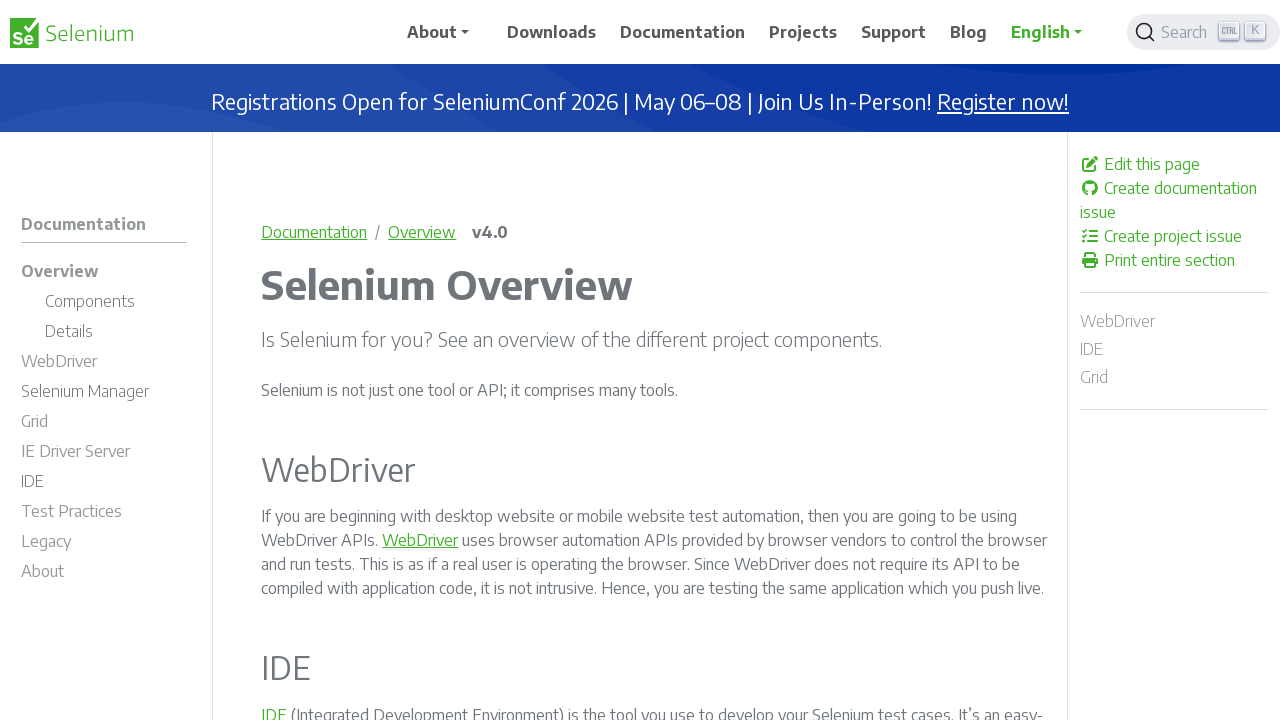

Opened another new page (simulating new tab)
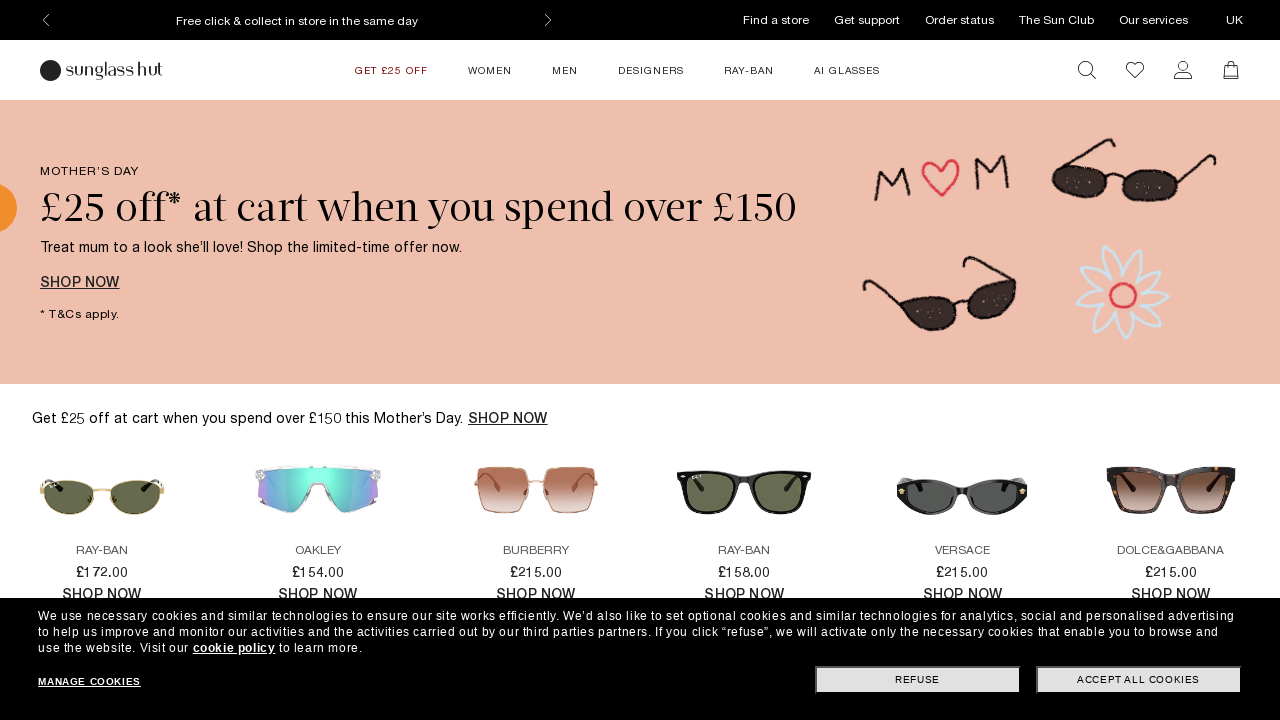

Closed the additional page (simulated tab)
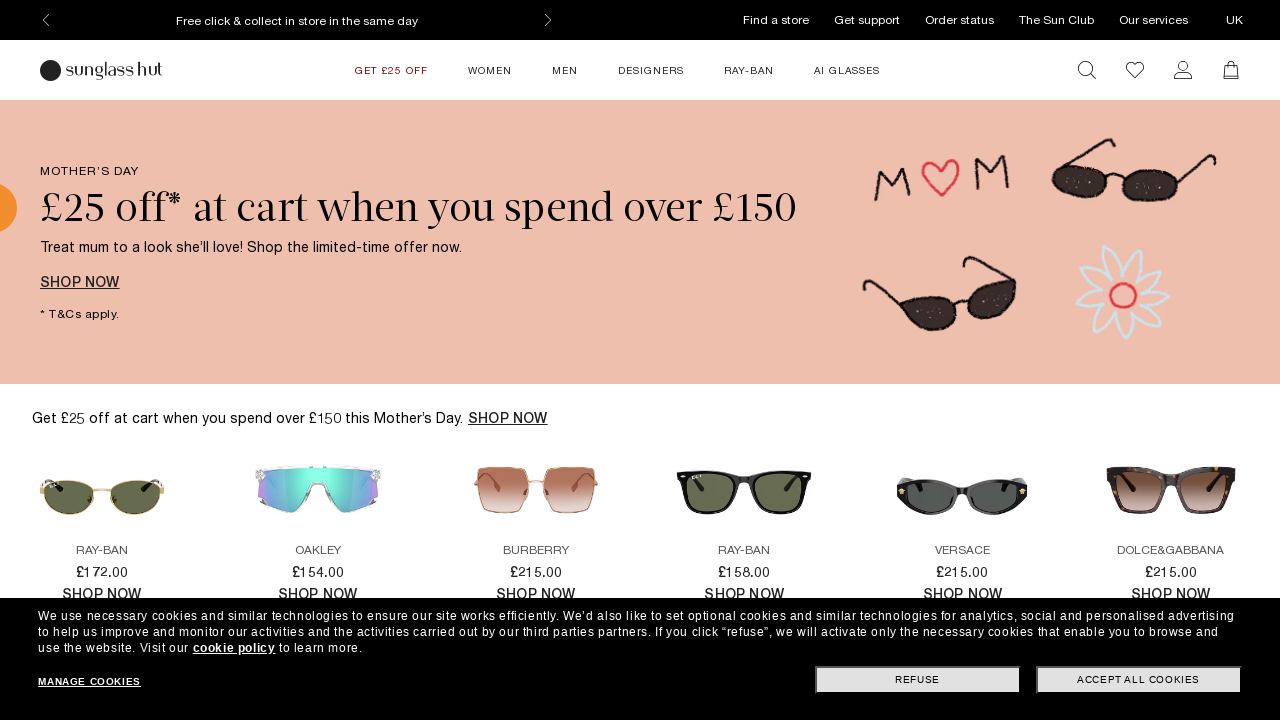

Closed the new page (simulated window with Selenium documentation)
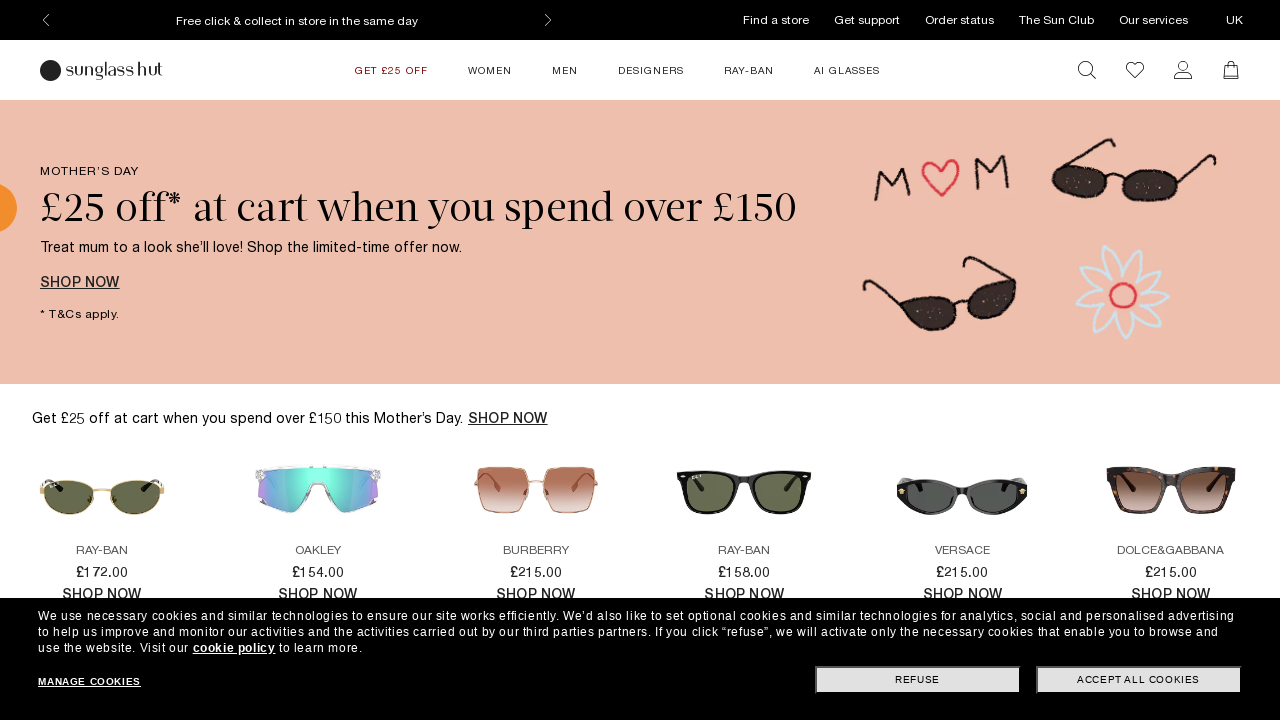

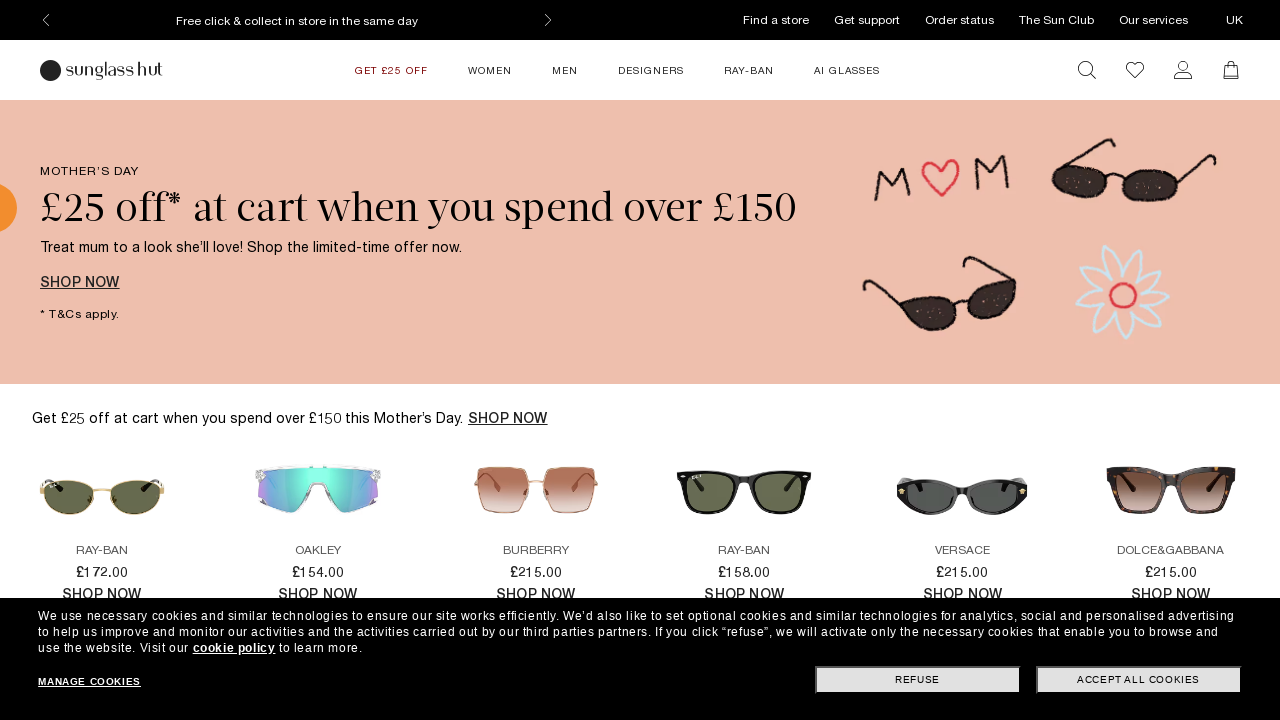